Navigates to Mailinator and searches for emails sent to a specific inbox

Starting URL: https://www.mailinator.com/

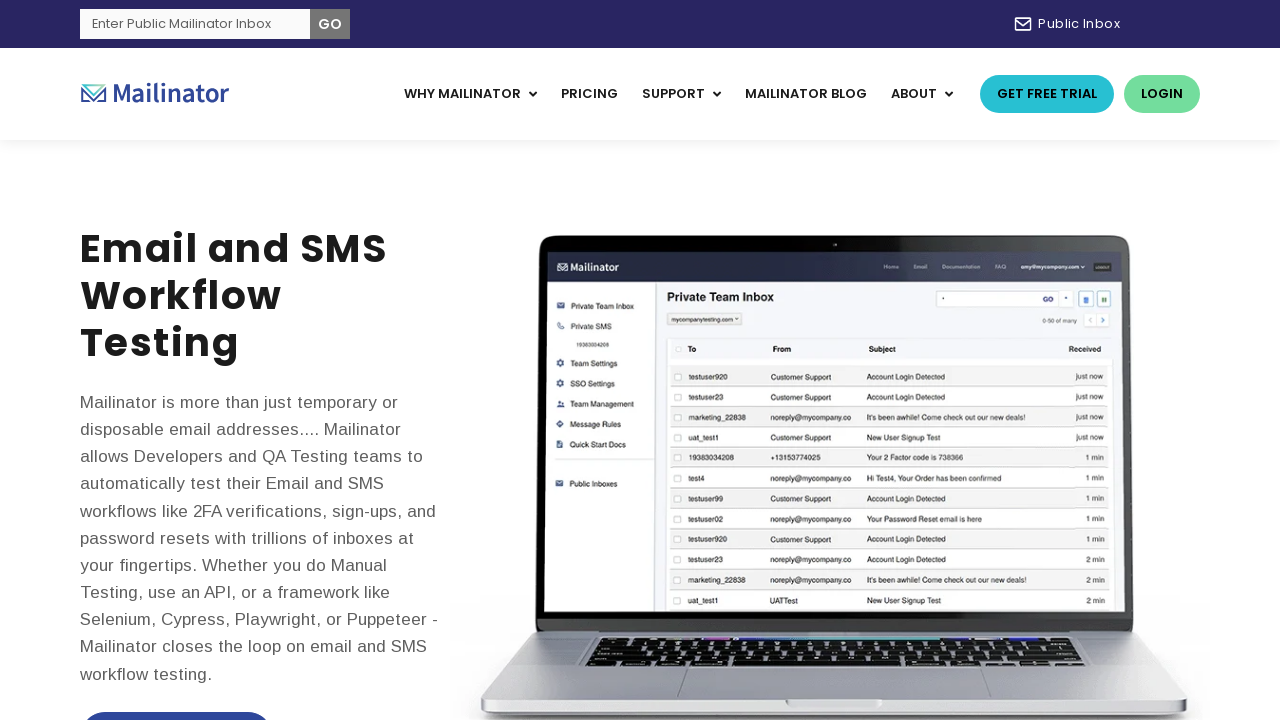

Filled search field with 'cloudpipe' inbox name on input[id='search']
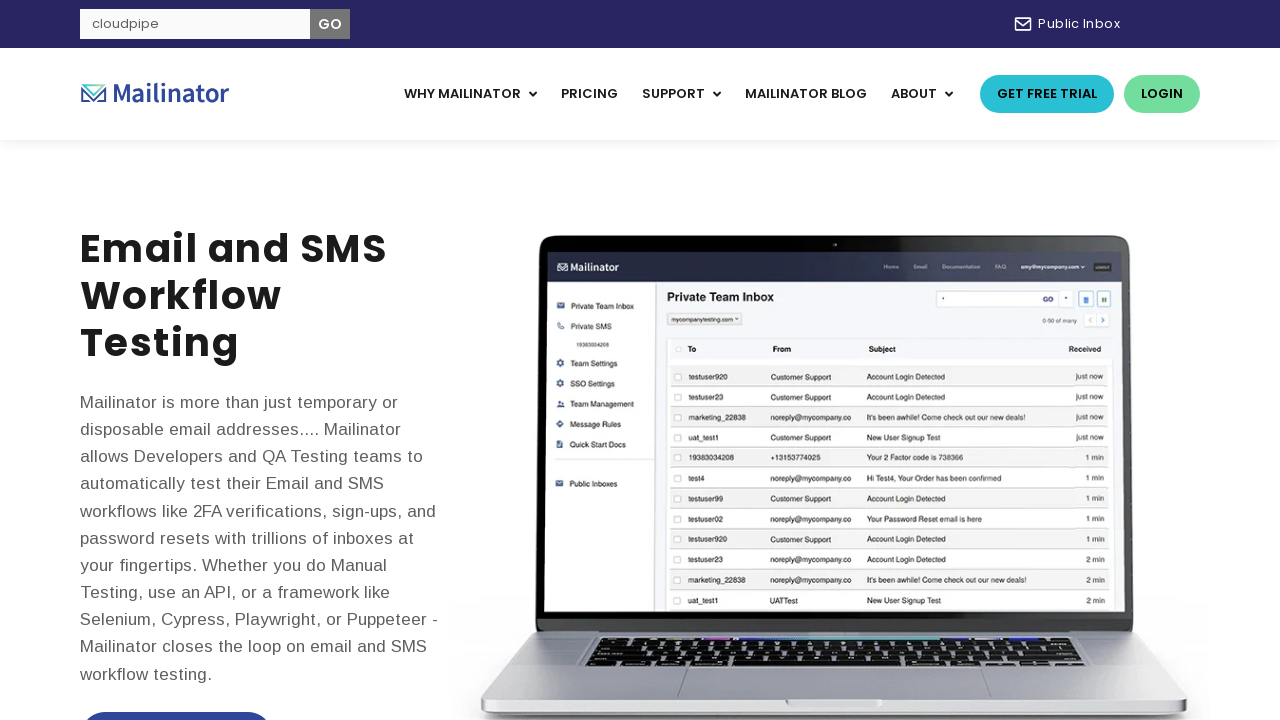

Clicked GO button to search for emails at (330, 24) on xpath=//div/button[text()='GO']
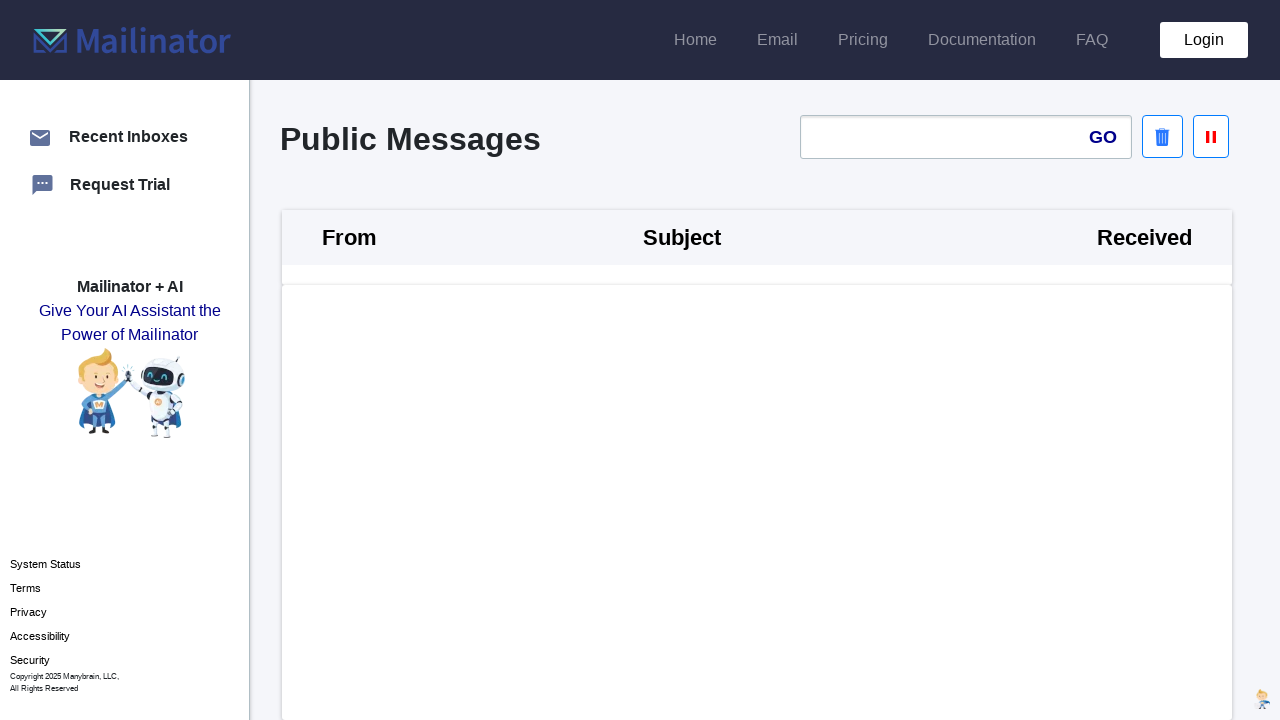

Waited 3 seconds for search results to load
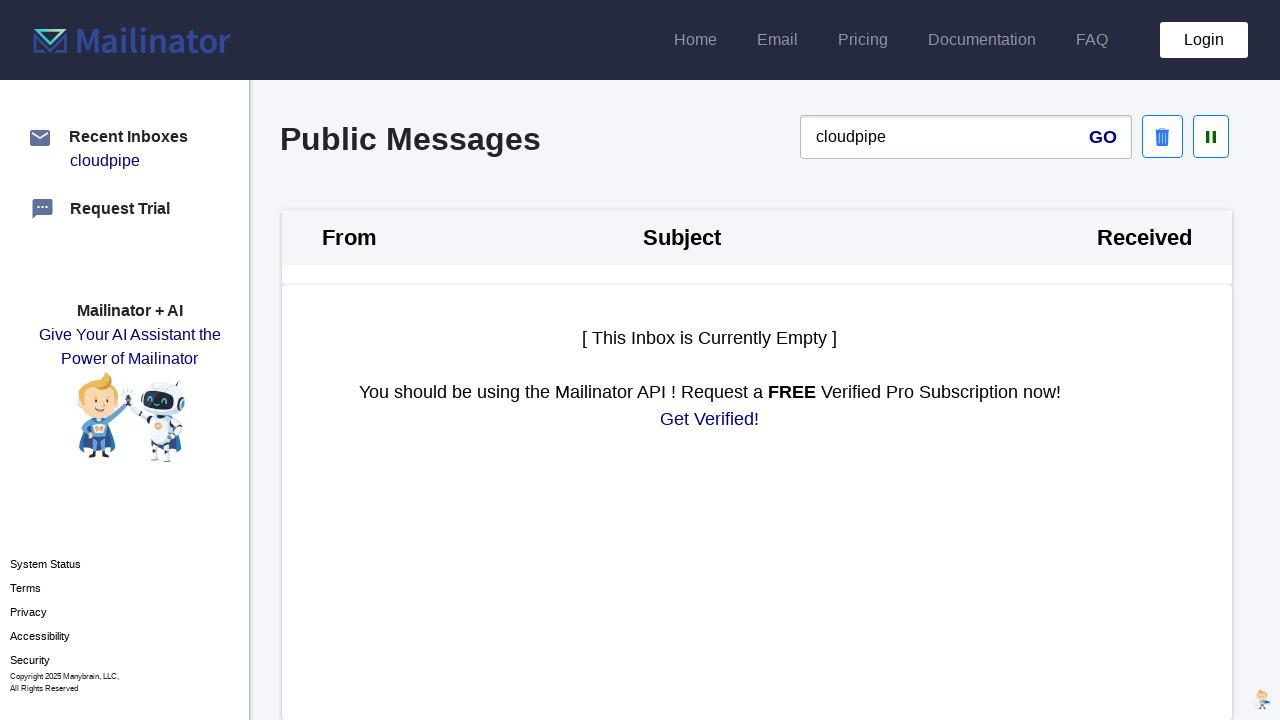

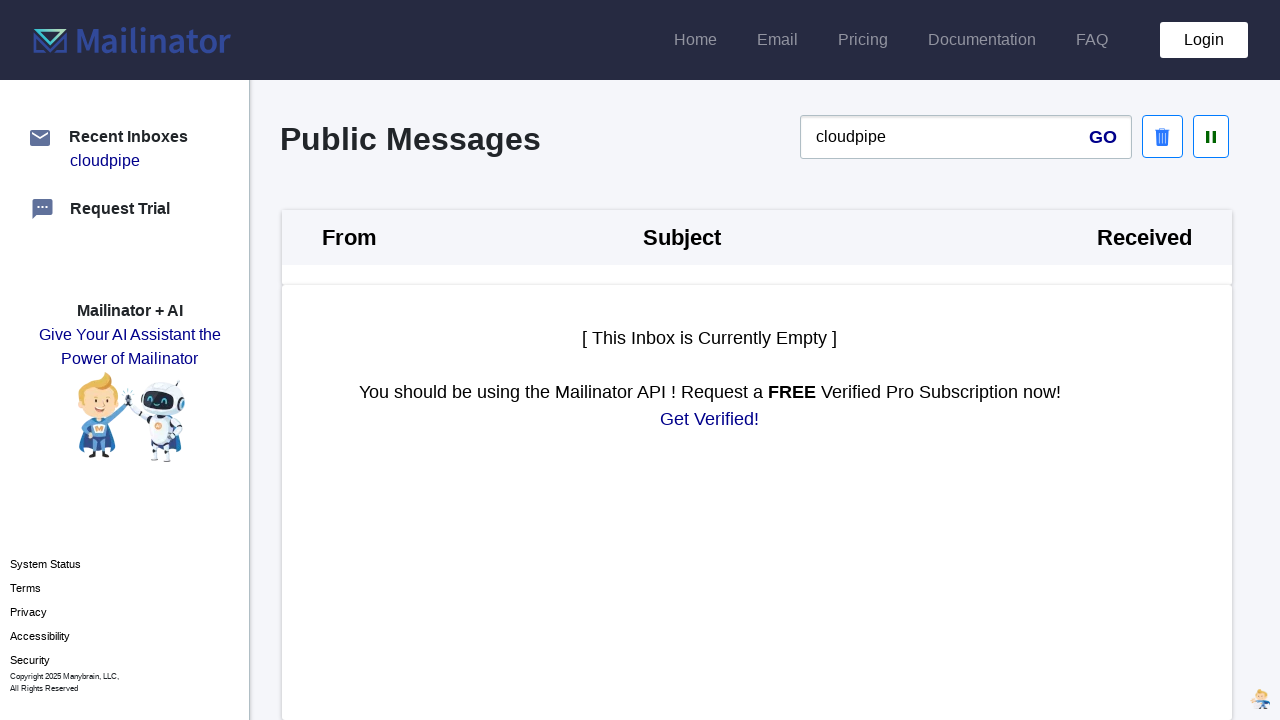